Tests multi-select dropdown functionality by selecting multiple color options (Blue and Red) from a dropdown menu

Starting URL: https://testautomationpractice.blogspot.com/

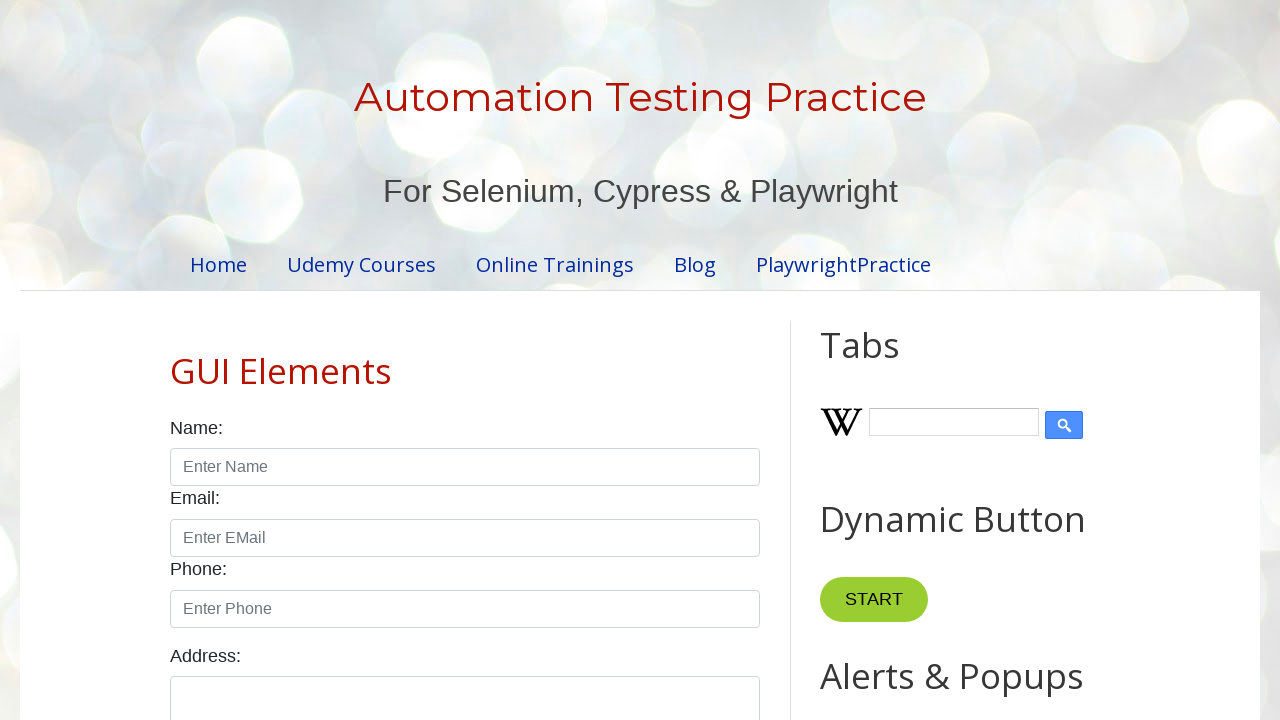

Navigated to test automation practice website
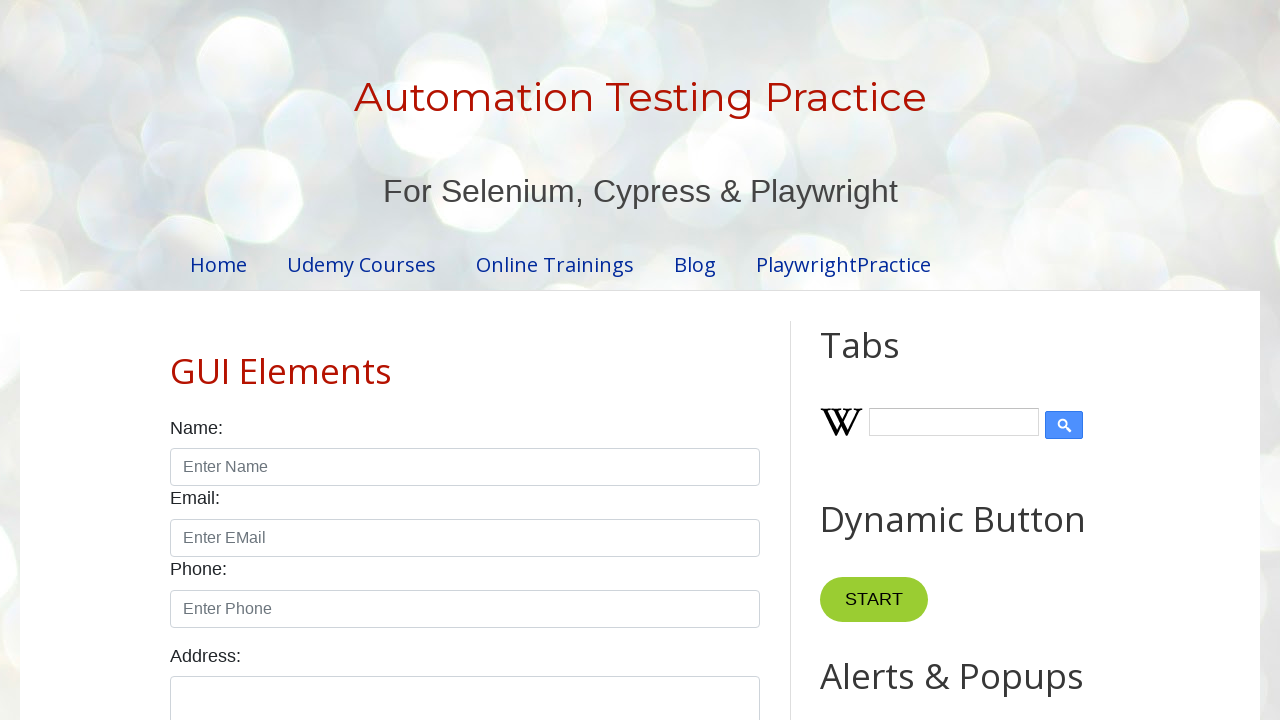

Selected multiple color options (Blue and Red) from the multi-select dropdown on xpath=//select[@id='colors']
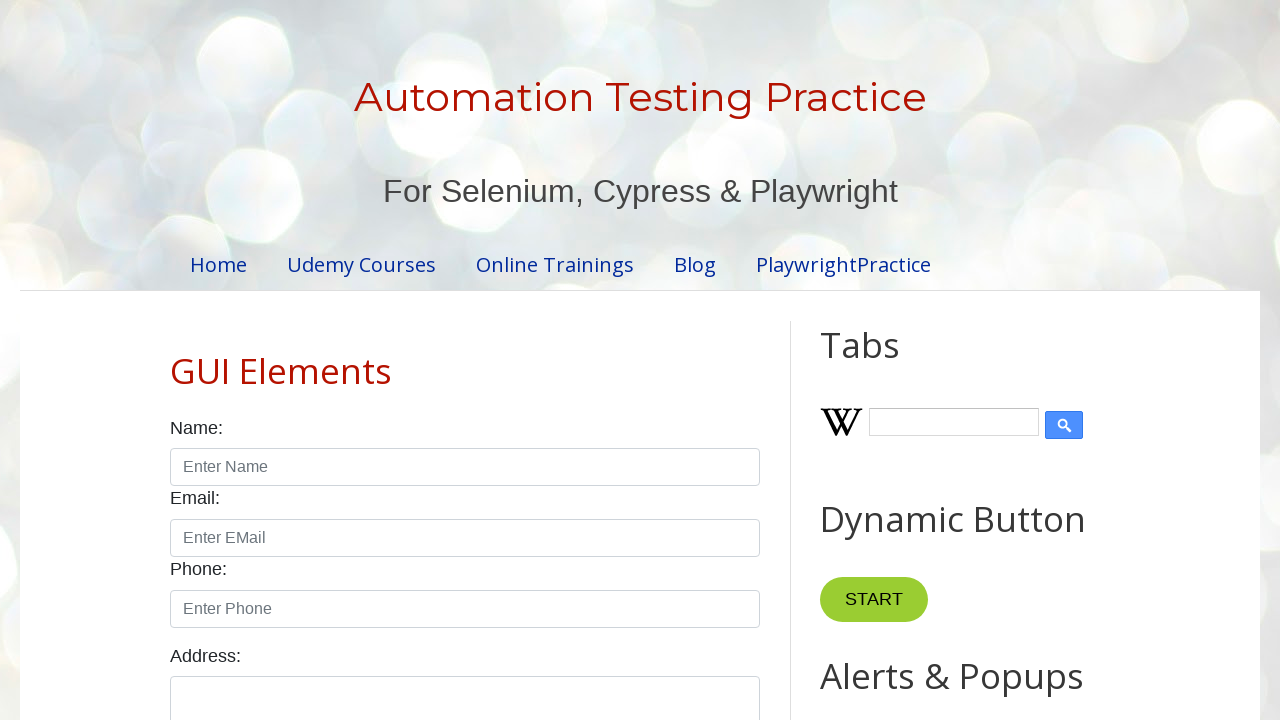

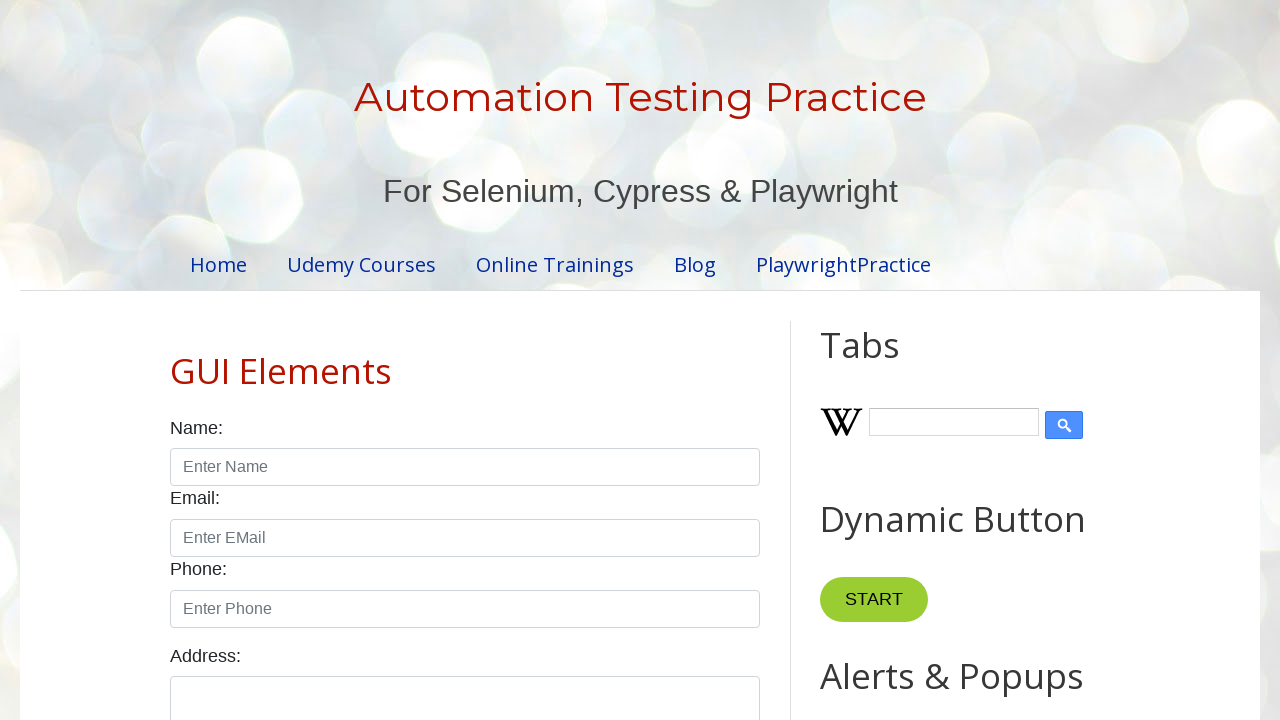